Tests the resizable functionality by clicking and dragging the resize handle of a resizable element to expand it

Starting URL: https://demoqa.com/resizable

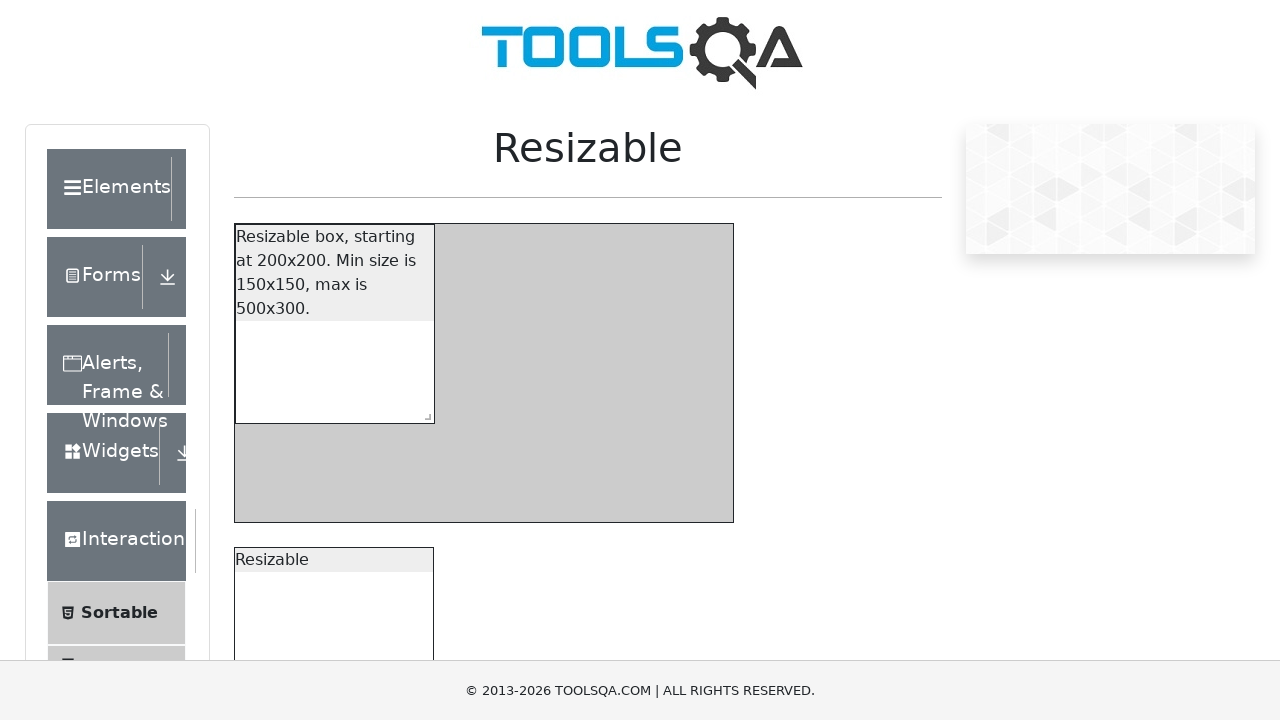

Waited for resize handle to be visible
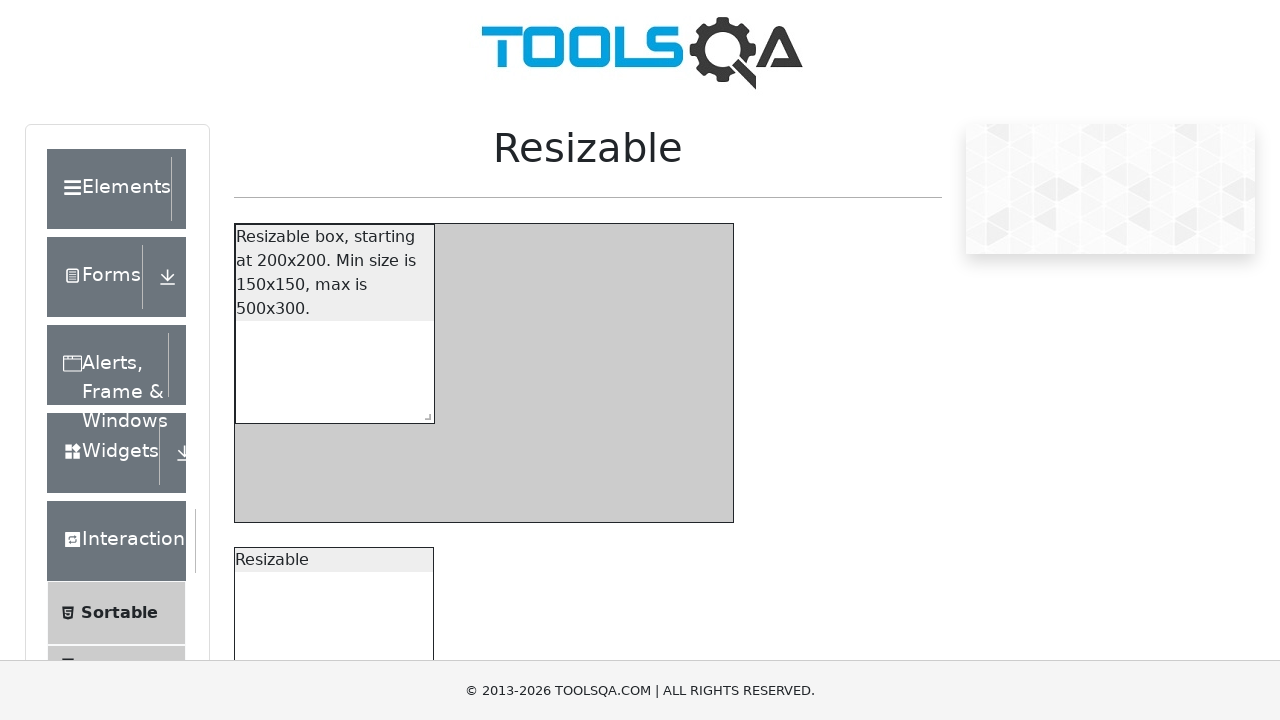

Located the resize handle element
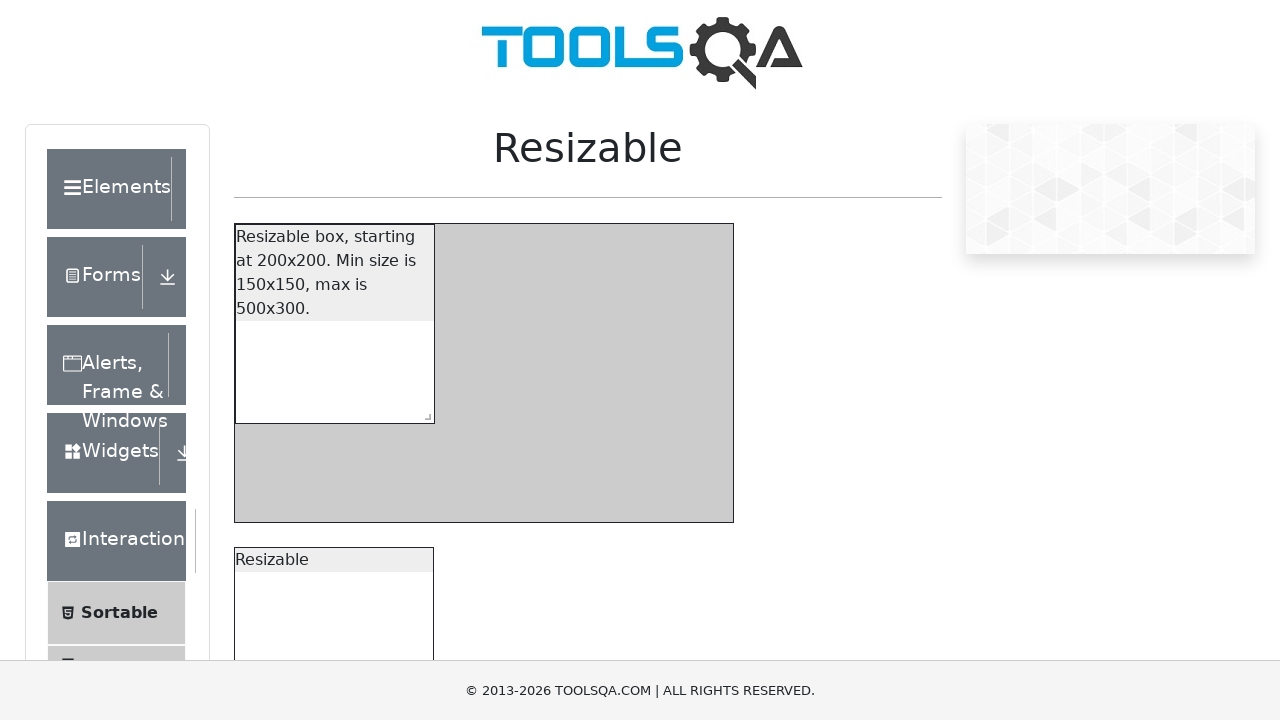

Dragged resize handle to expand resizable element to position (400, 100) at (813, 450)
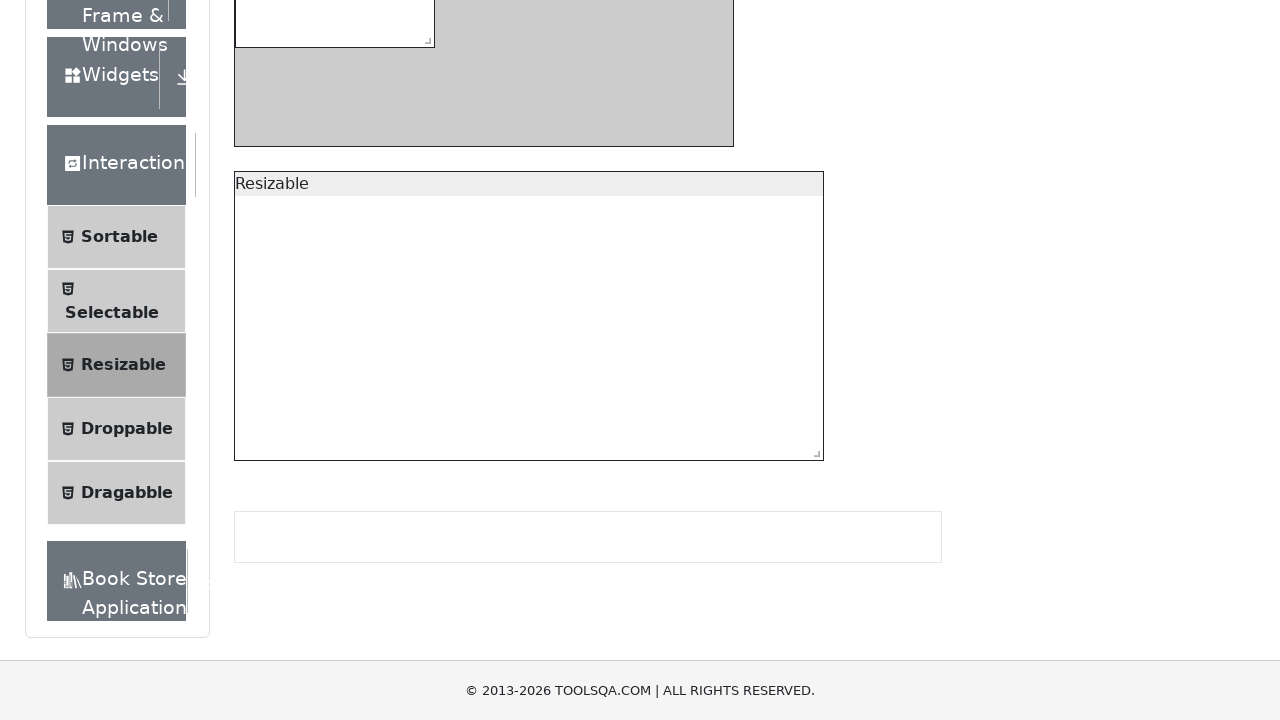

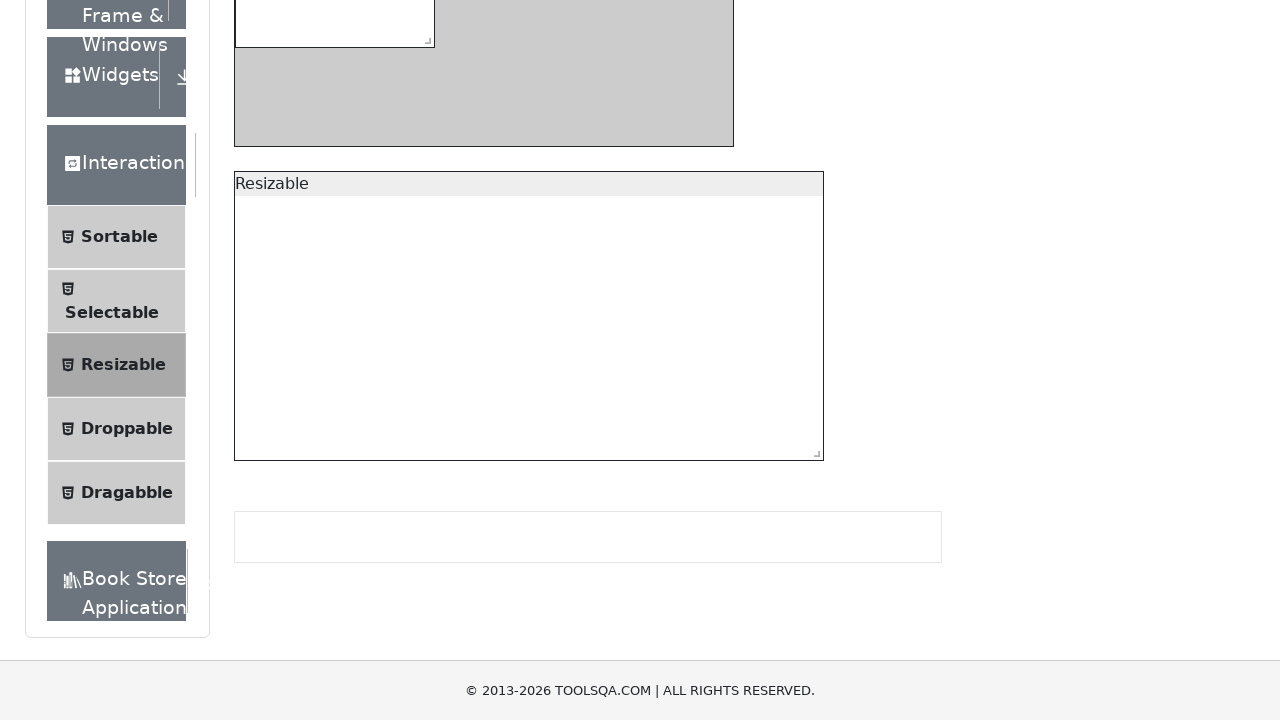